Navigates to the Frames section, enters nested frames, and performs a double-click action on the bottom frame's body element

Starting URL: http://the-internet.herokuapp.com/

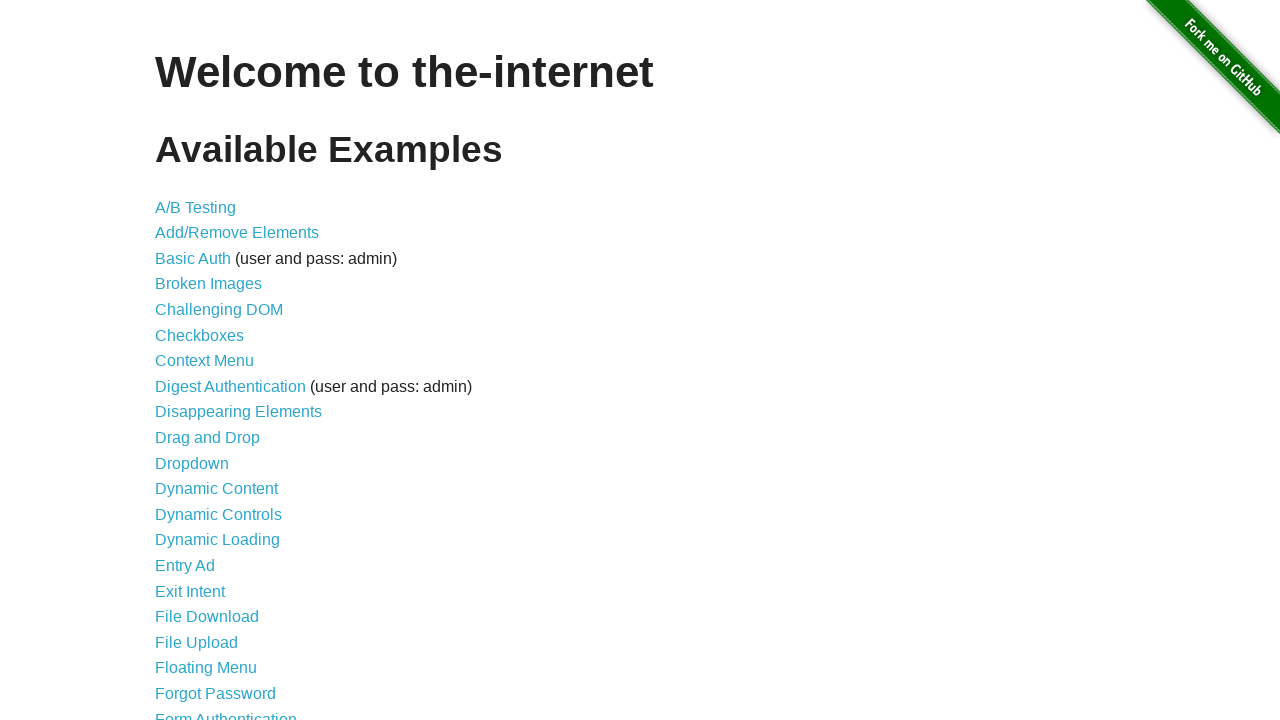

Clicked on Frames link at (182, 361) on text=Frames
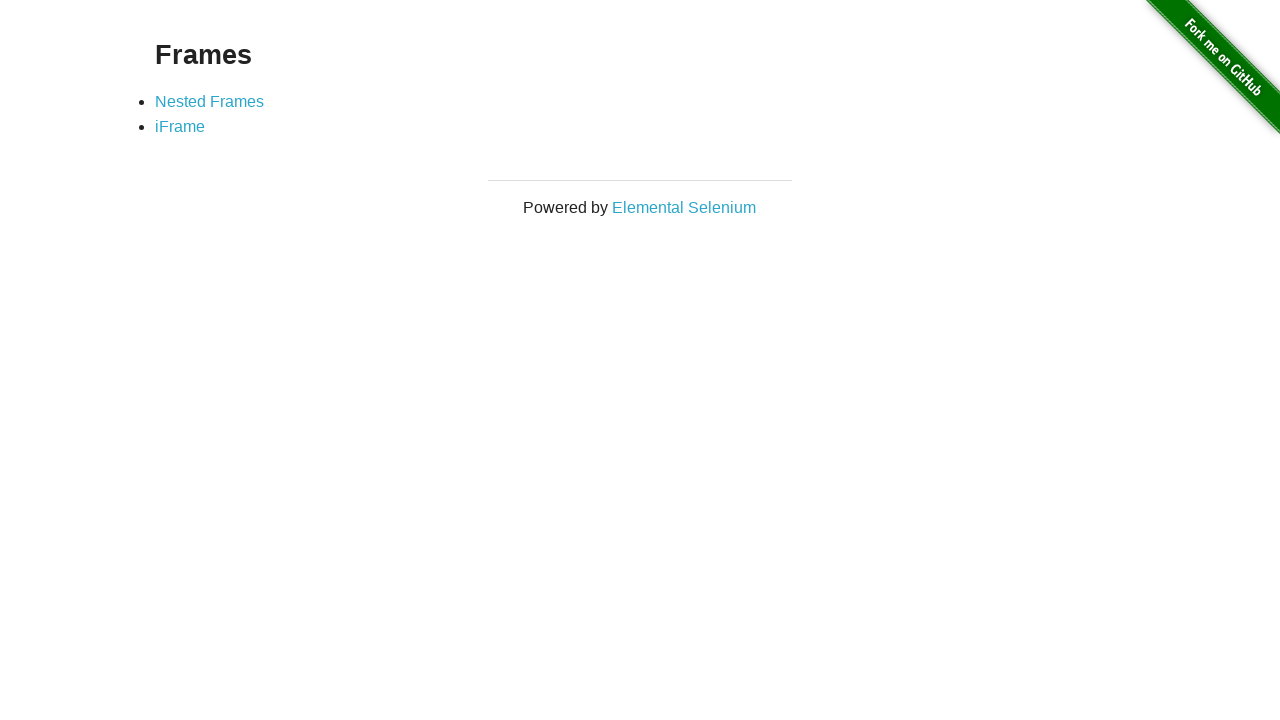

Clicked on Nested Frames link at (210, 101) on text=Nested Frames
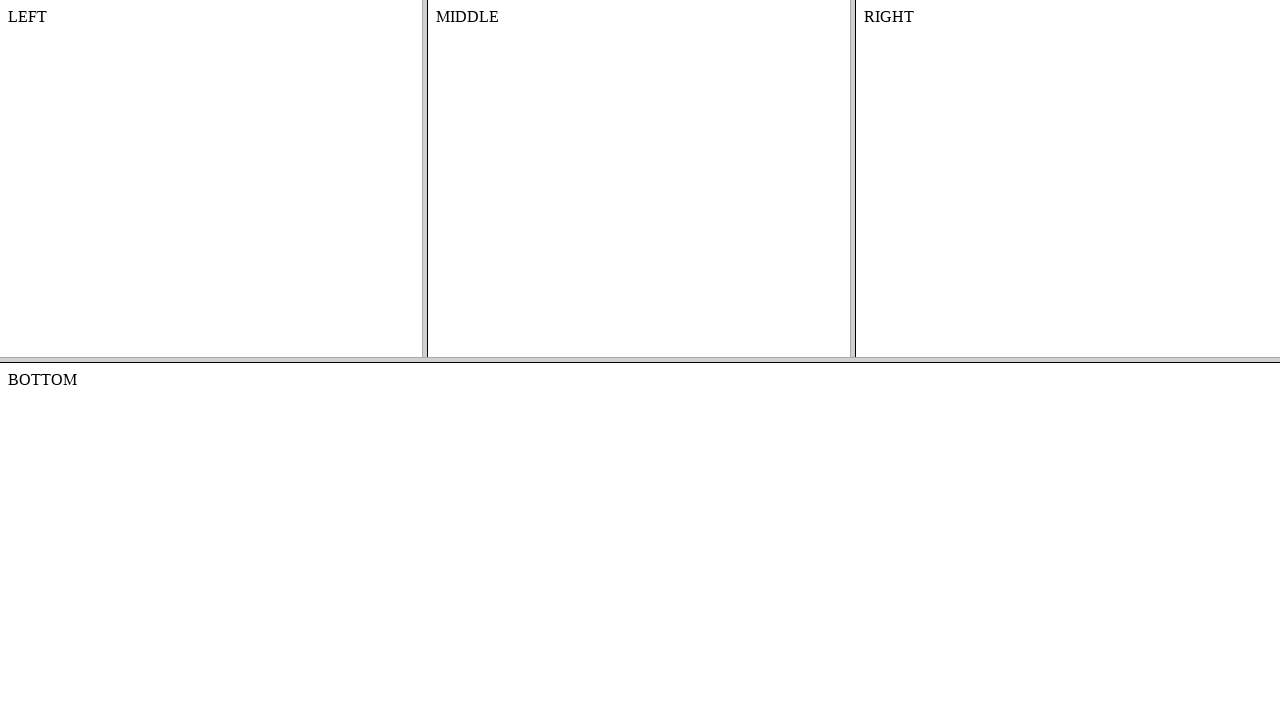

Switched to bottom frame
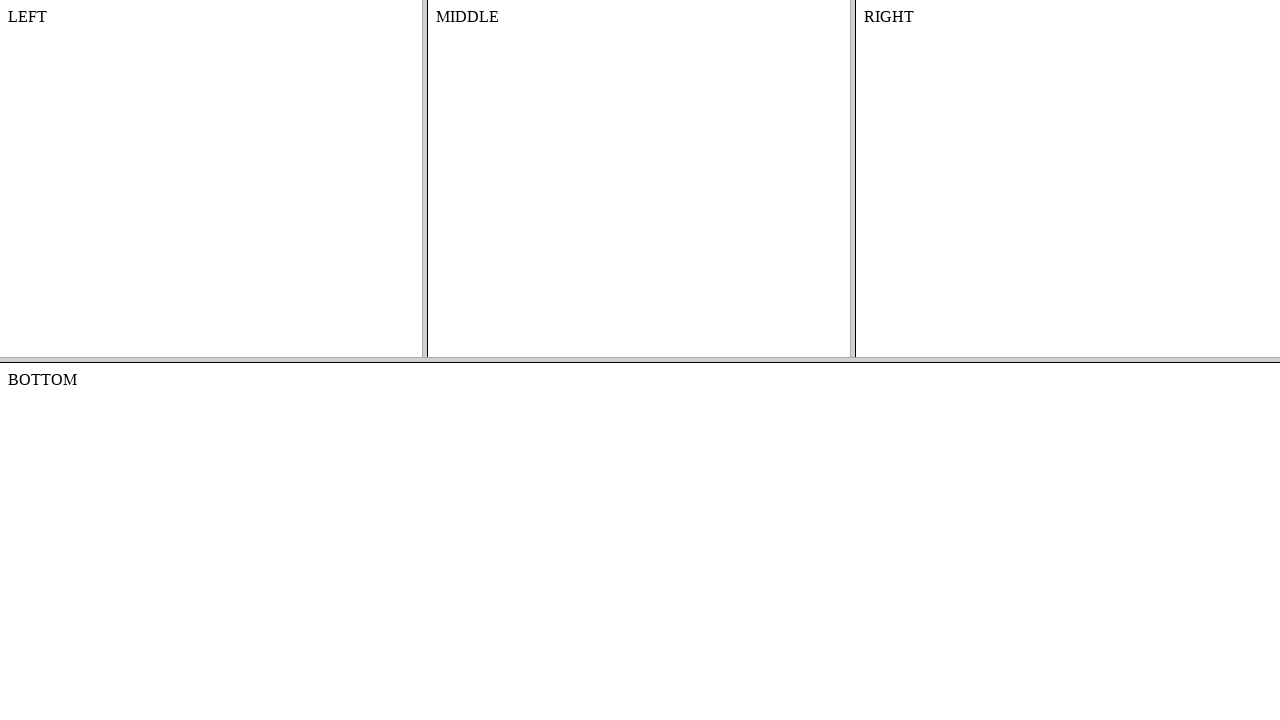

Double-clicked on bottom frame's body element at (640, 542) on body
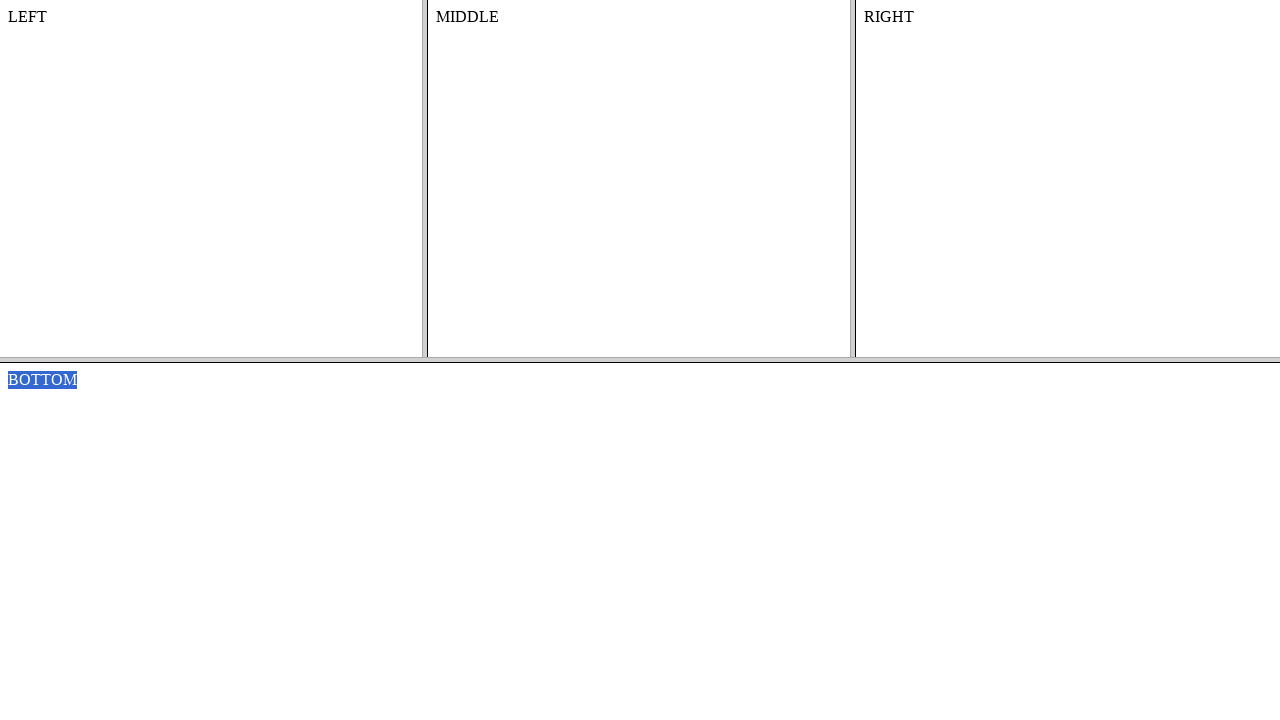

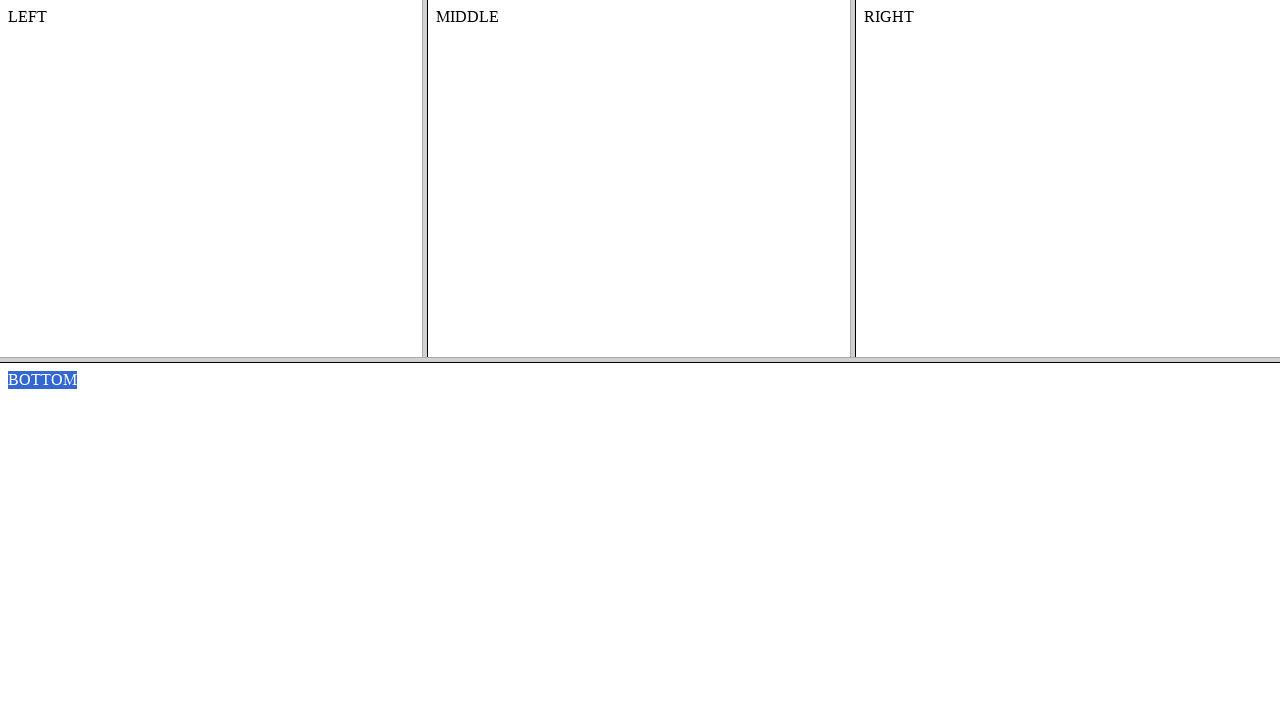